Tests a math quiz page by reading two numbers, calculating their sum, selecting the result from a dropdown, and submitting the form

Starting URL: http://suninjuly.github.io/selects2.html

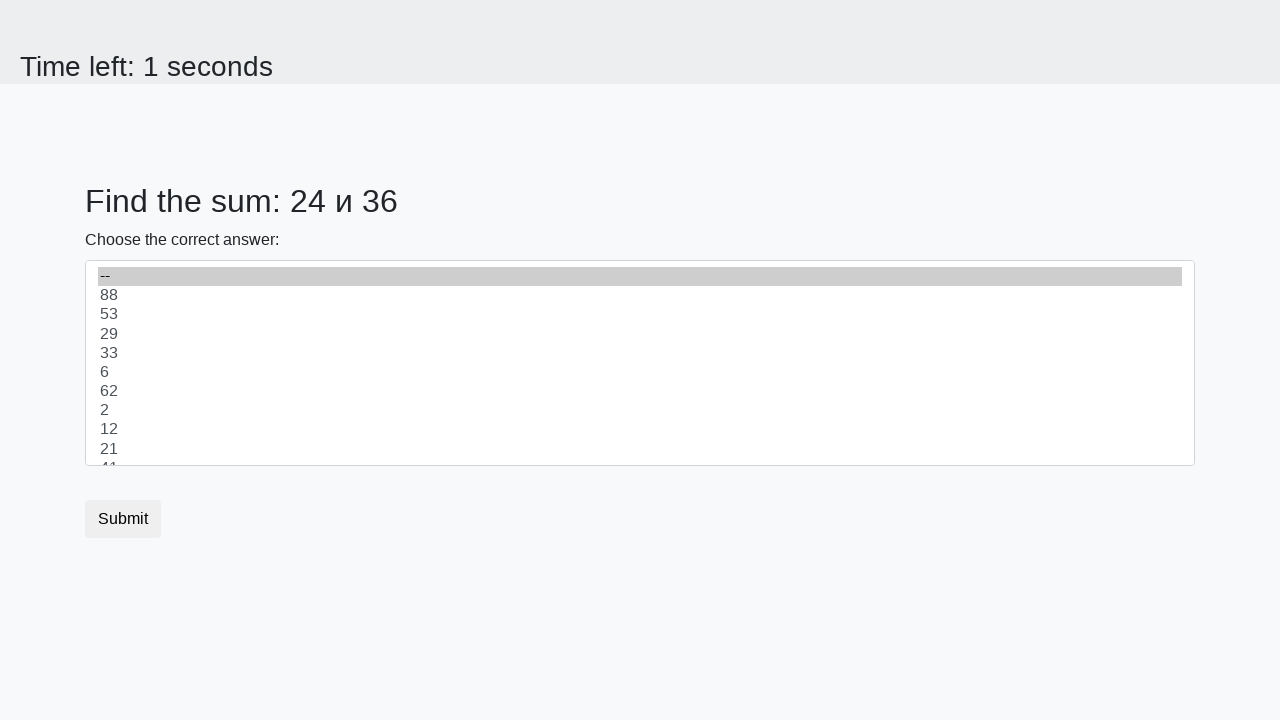

Retrieved first number from #num1 element
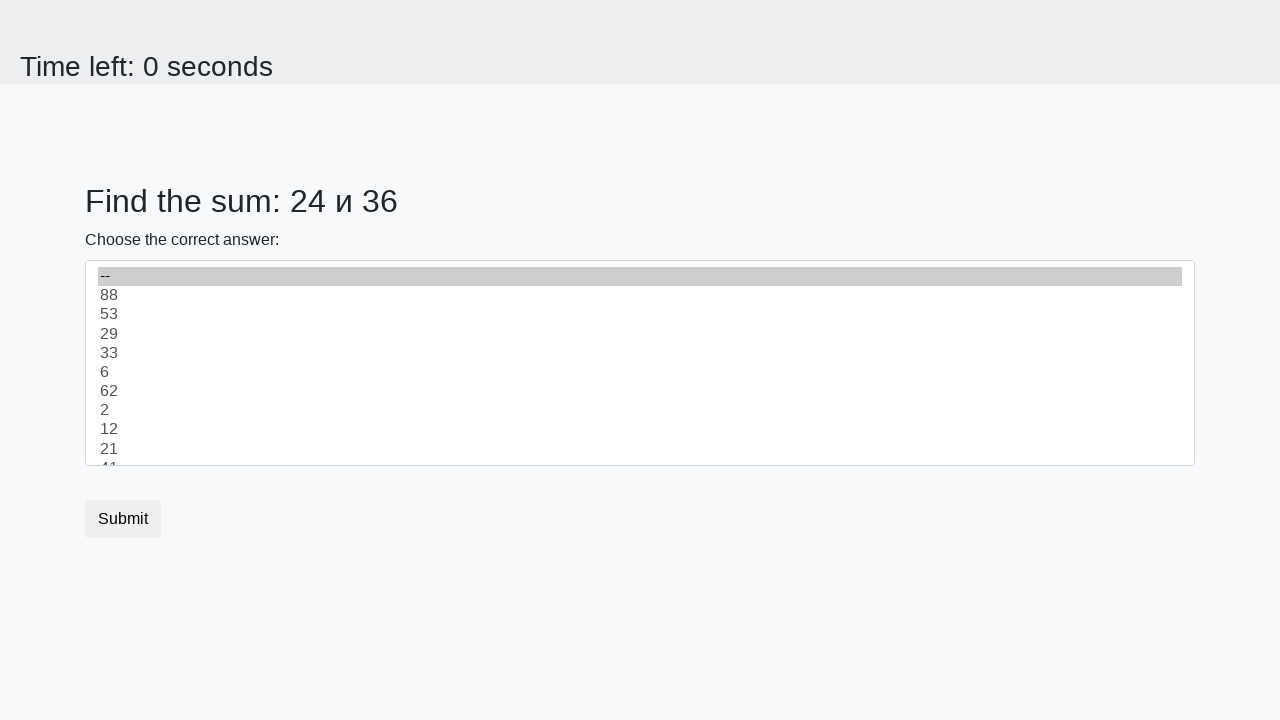

Converted first number to integer
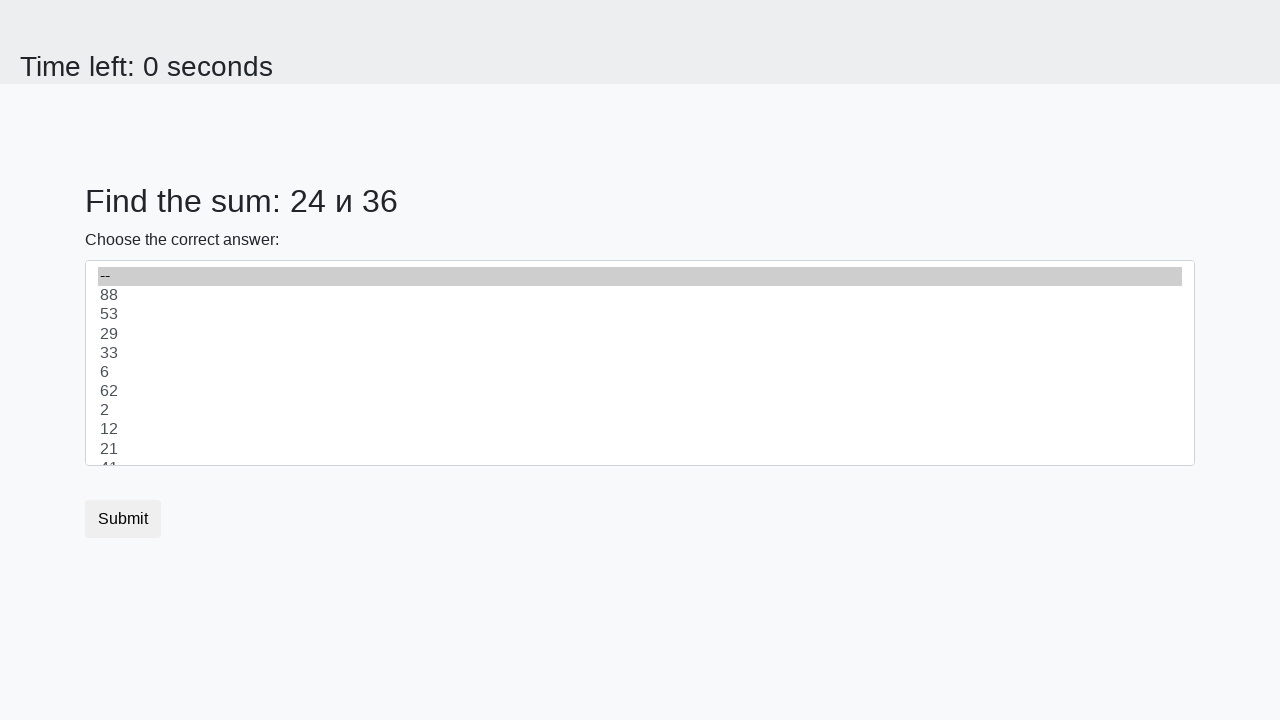

Retrieved second number from #num2 element
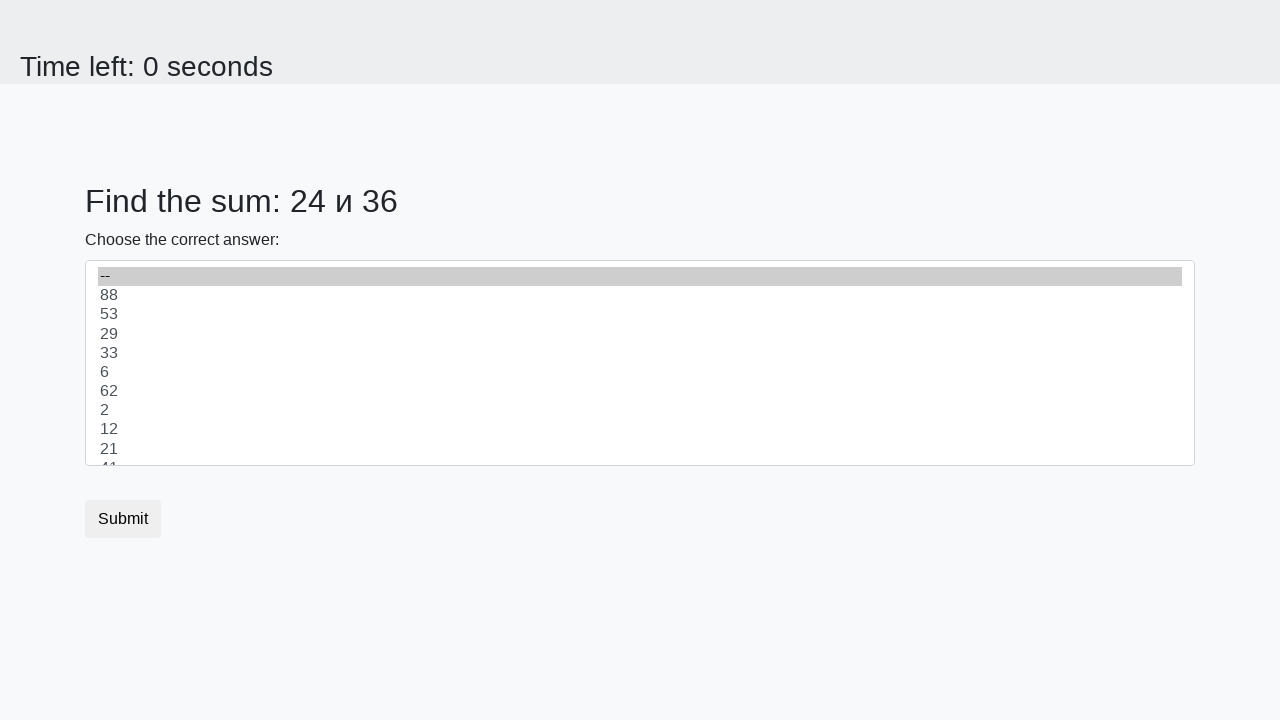

Converted second number to integer
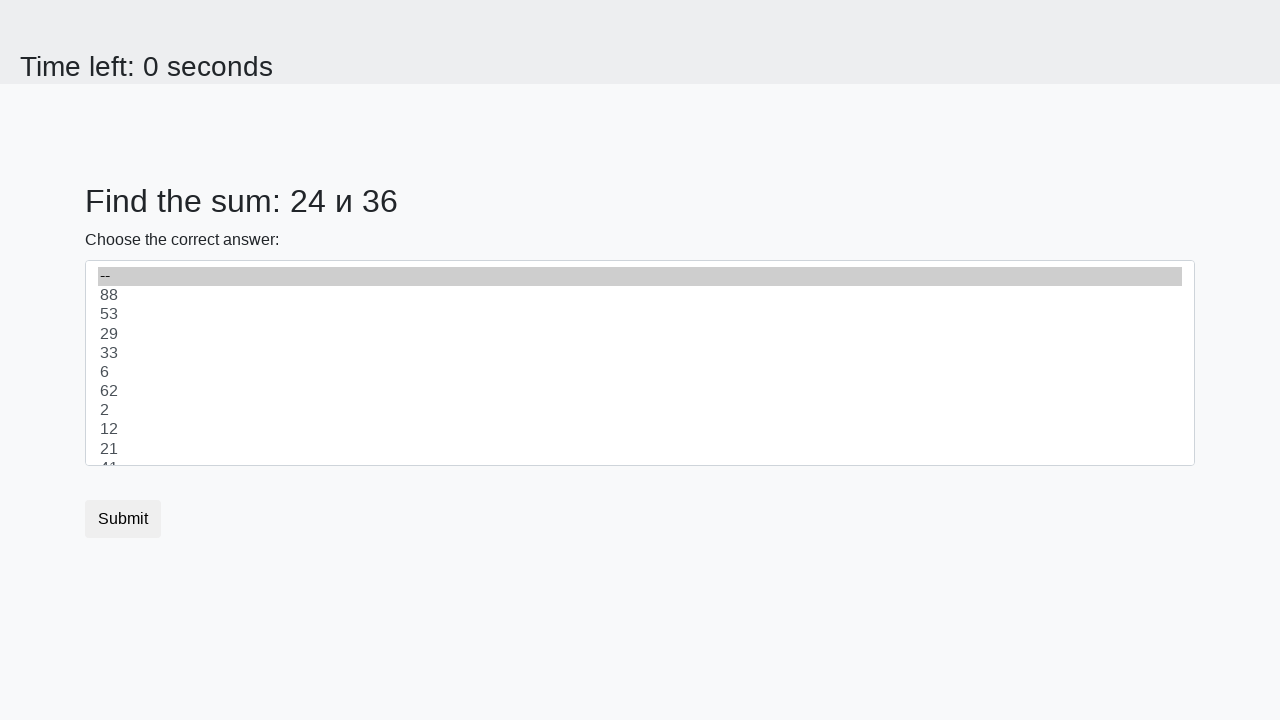

Calculated sum of 24 + 36 = 60
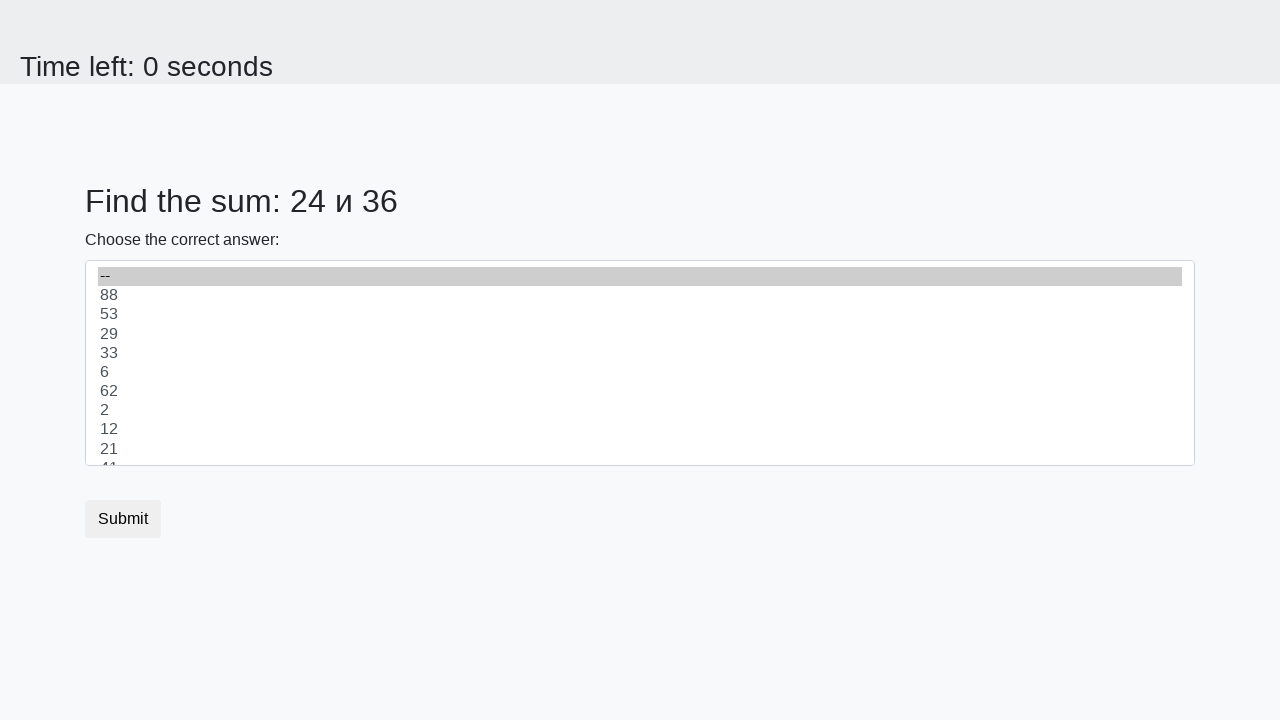

Selected 60 from dropdown menu on #dropdown
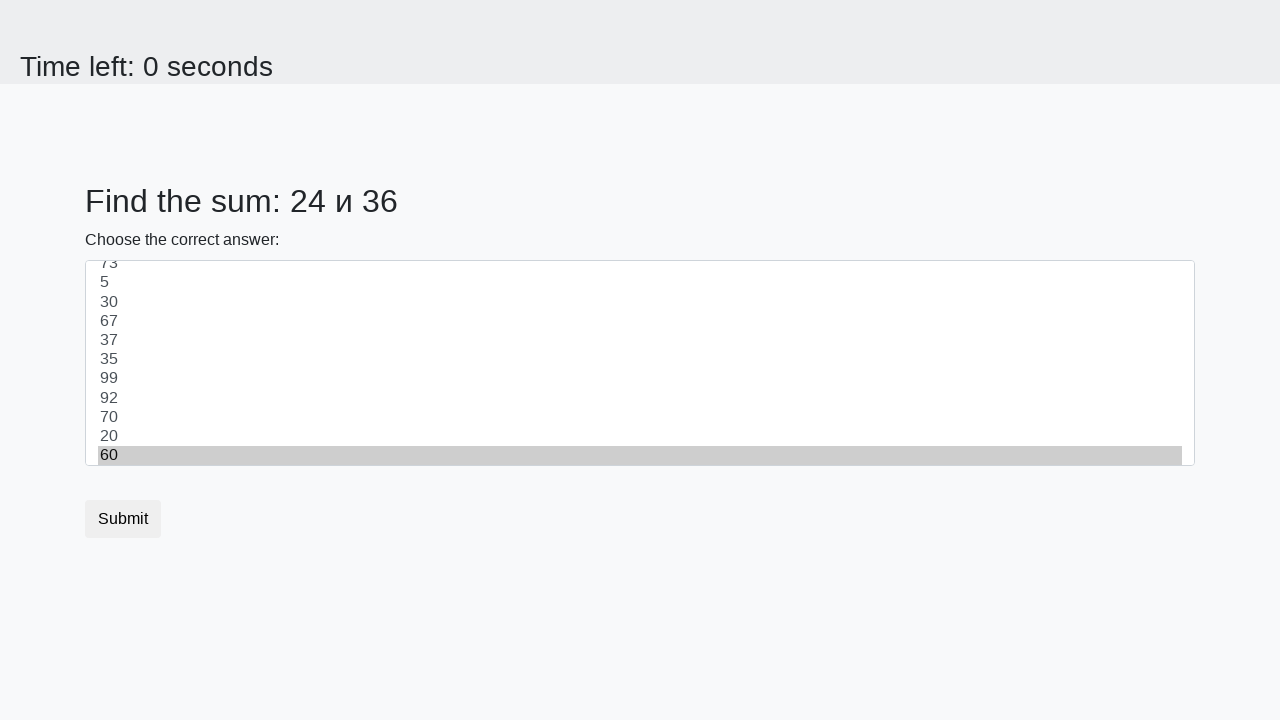

Clicked submit button to complete quiz at (123, 519) on .btn.btn-default
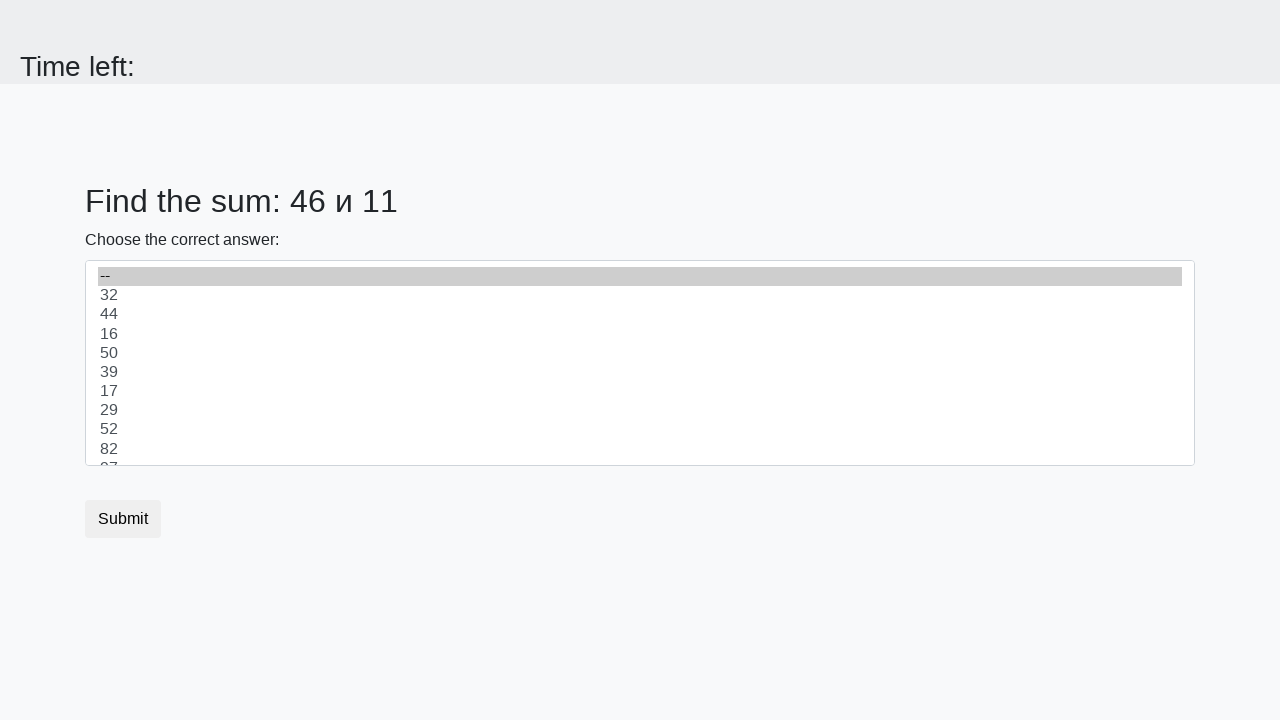

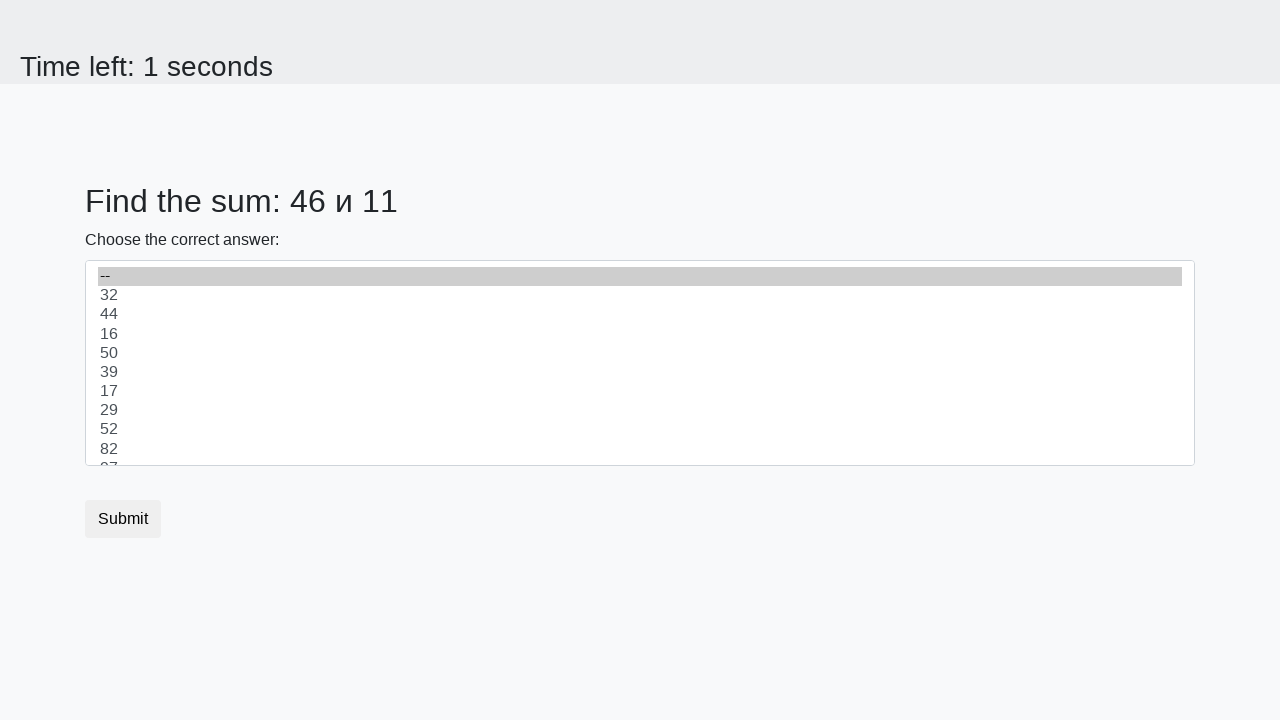